Searches for a product on Newegg, clicks on the first matching result, and checks if the product is in stock by looking for an "Add to cart" button.

Starting URL: https://newegg.com

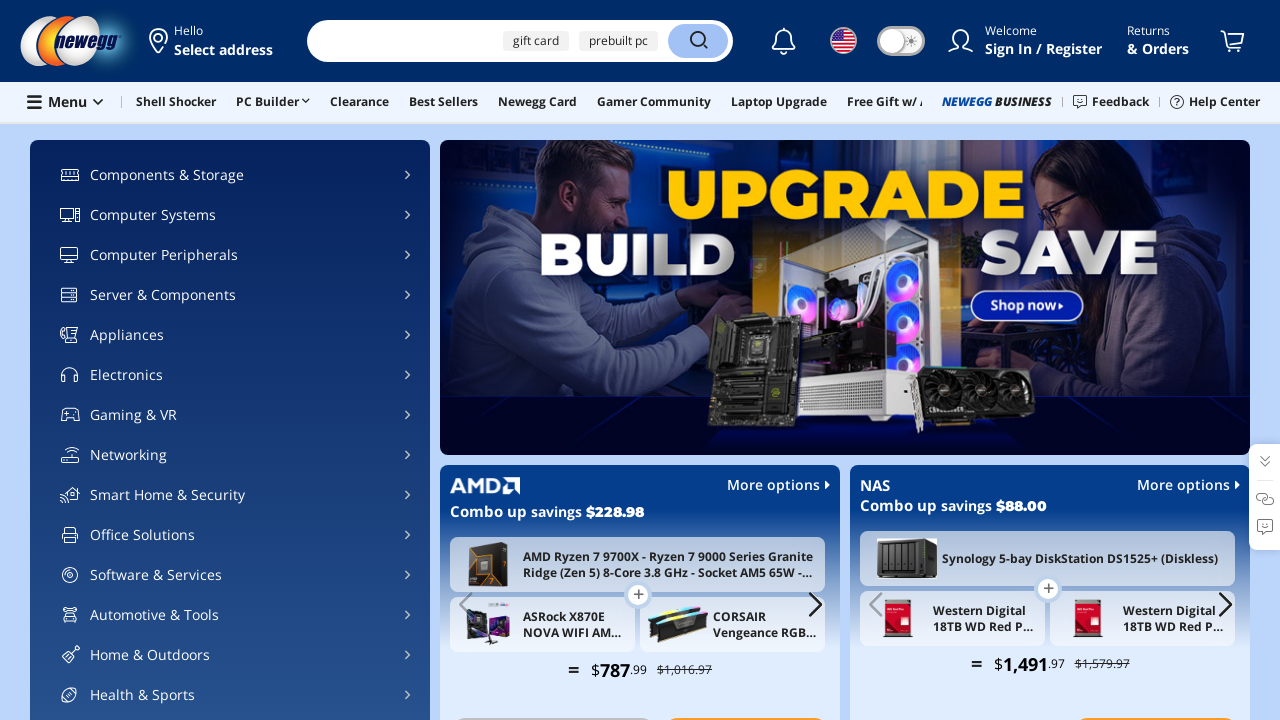

Filled search field with 'RTX 4080' on input[type='search']
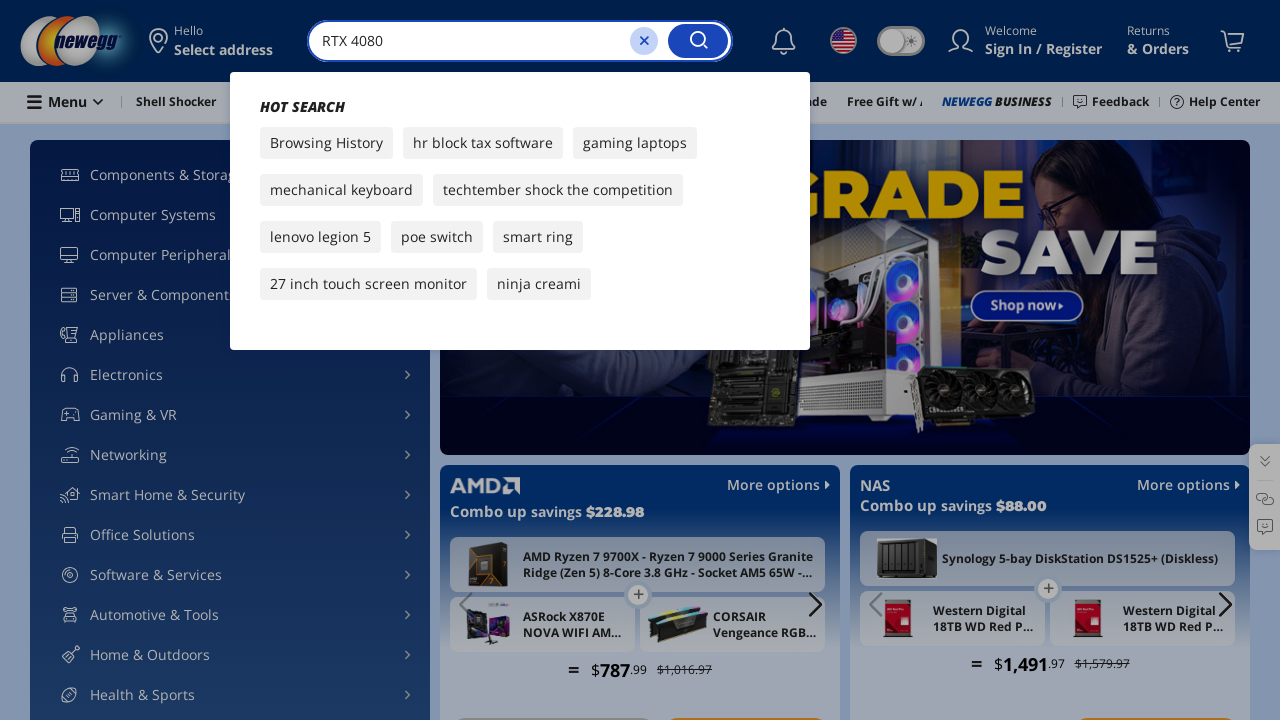

Pressed Enter to submit search on input[type='search']
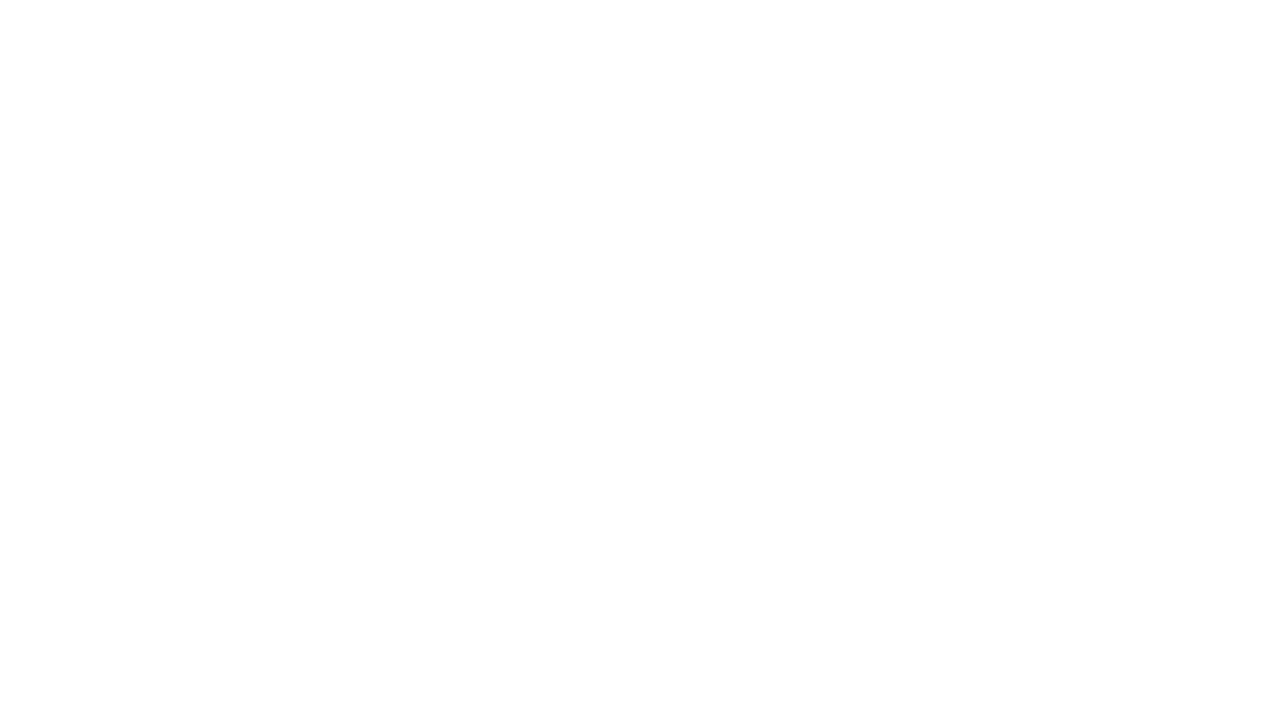

Search results page loaded
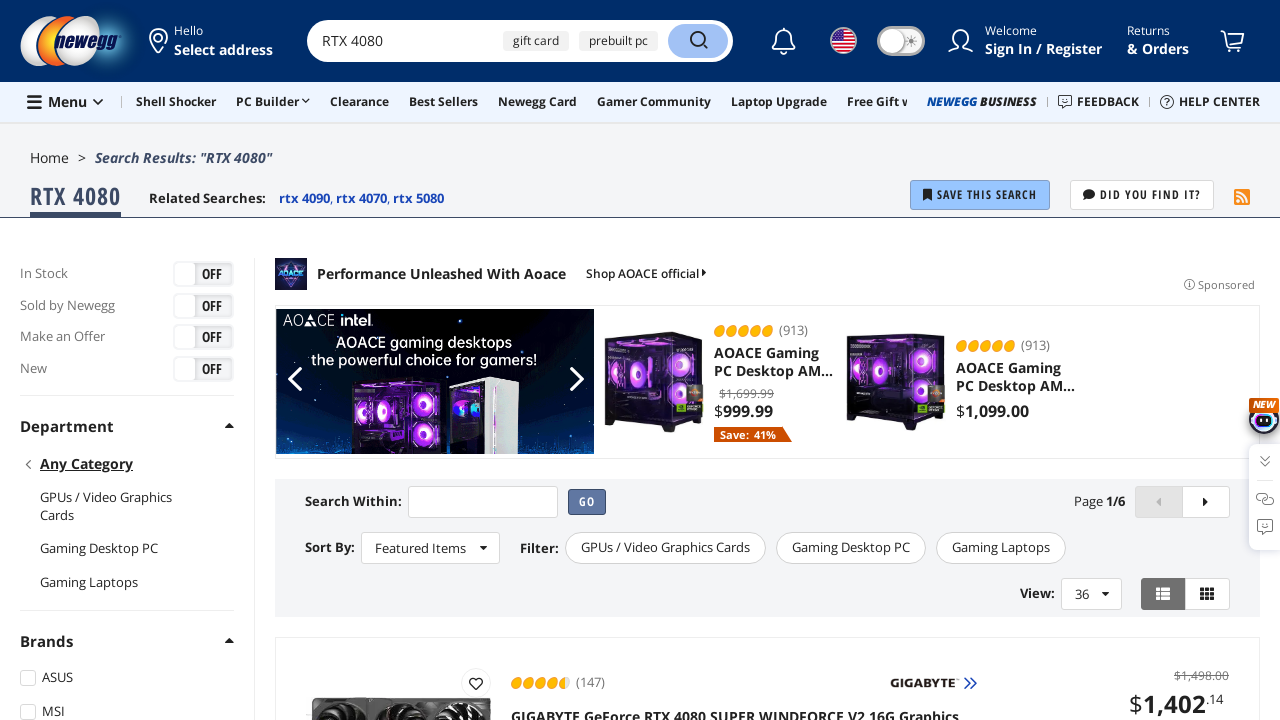

Product not found or 'Add to cart' button not available on a:has-text('RTX 4080') >> nth=0
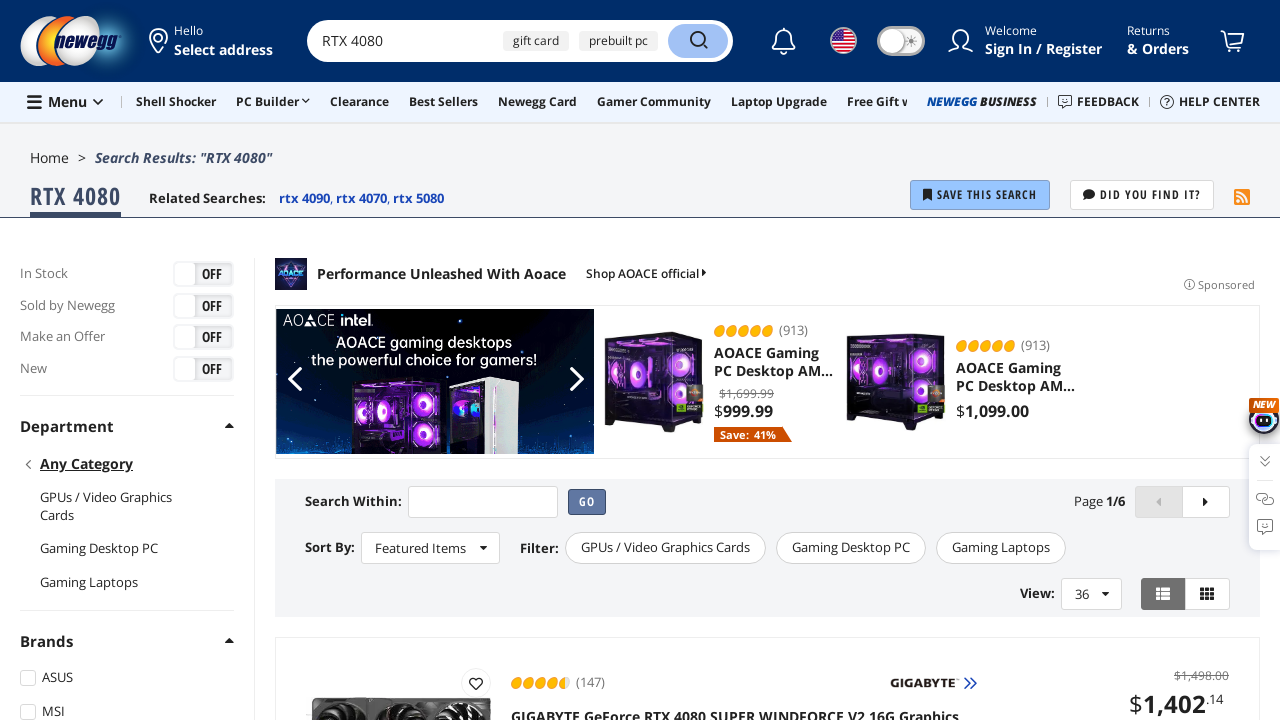

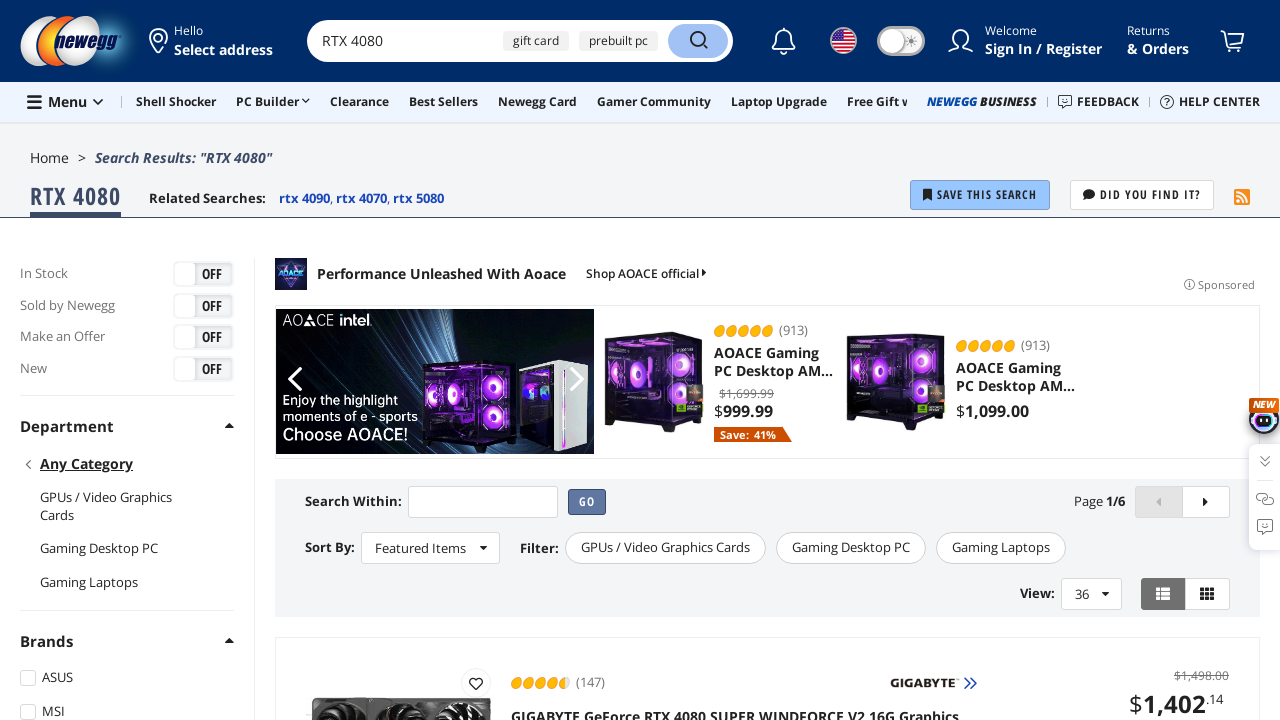